Tests waitForDisplayed functionality by clicking a start button and waiting for dynamic content to appear

Starting URL: https://the-internet.herokuapp.com/dynamic_loading/1

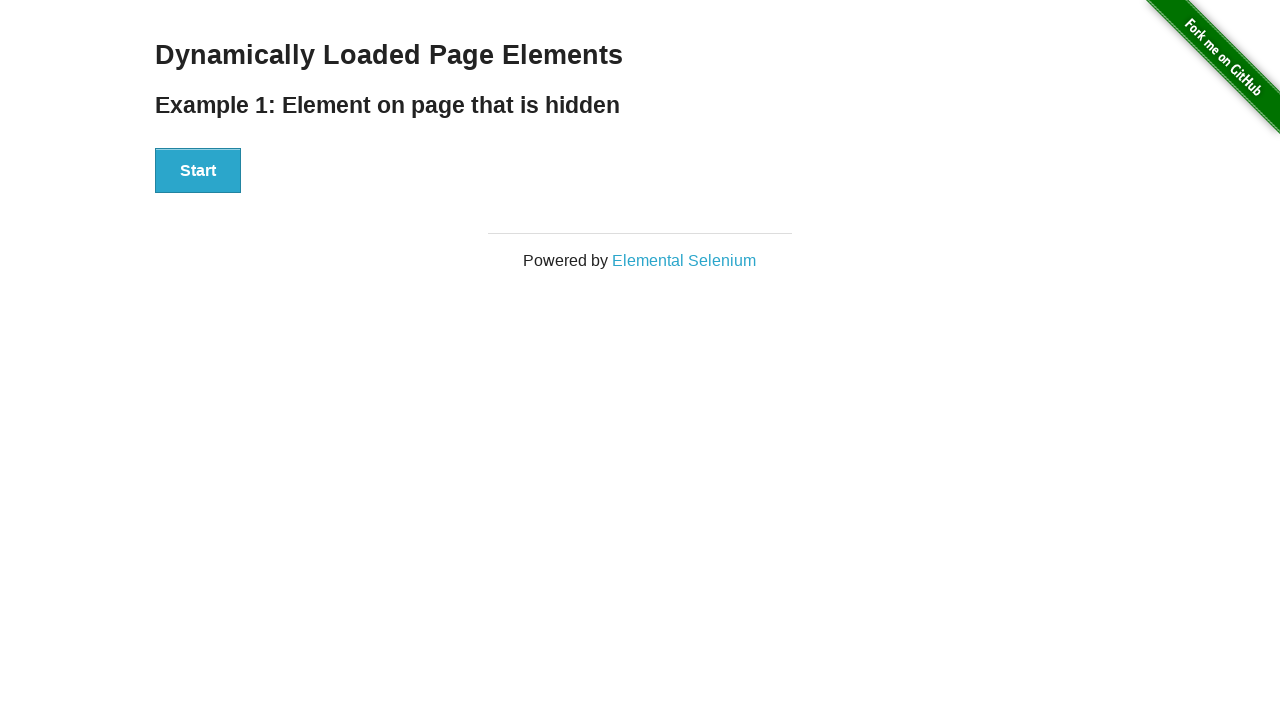

Clicked start button to trigger dynamic content loading at (198, 171) on #start button
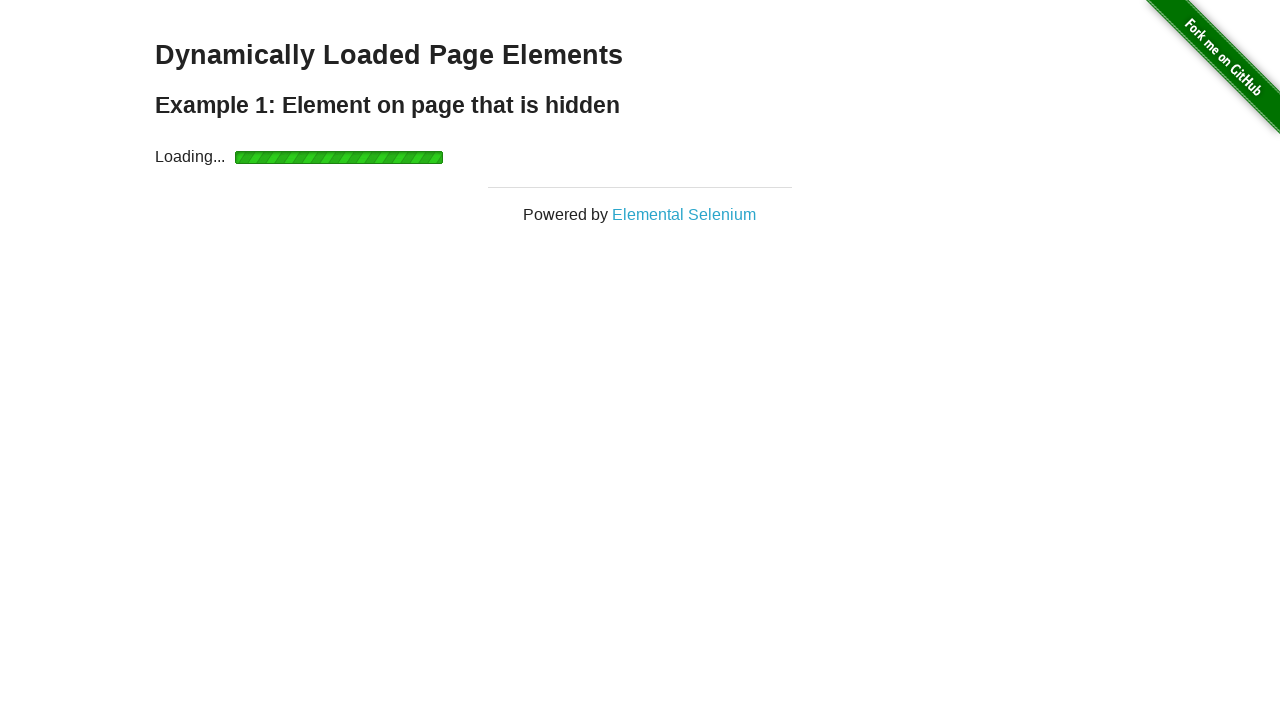

Waited for finish element to become visible
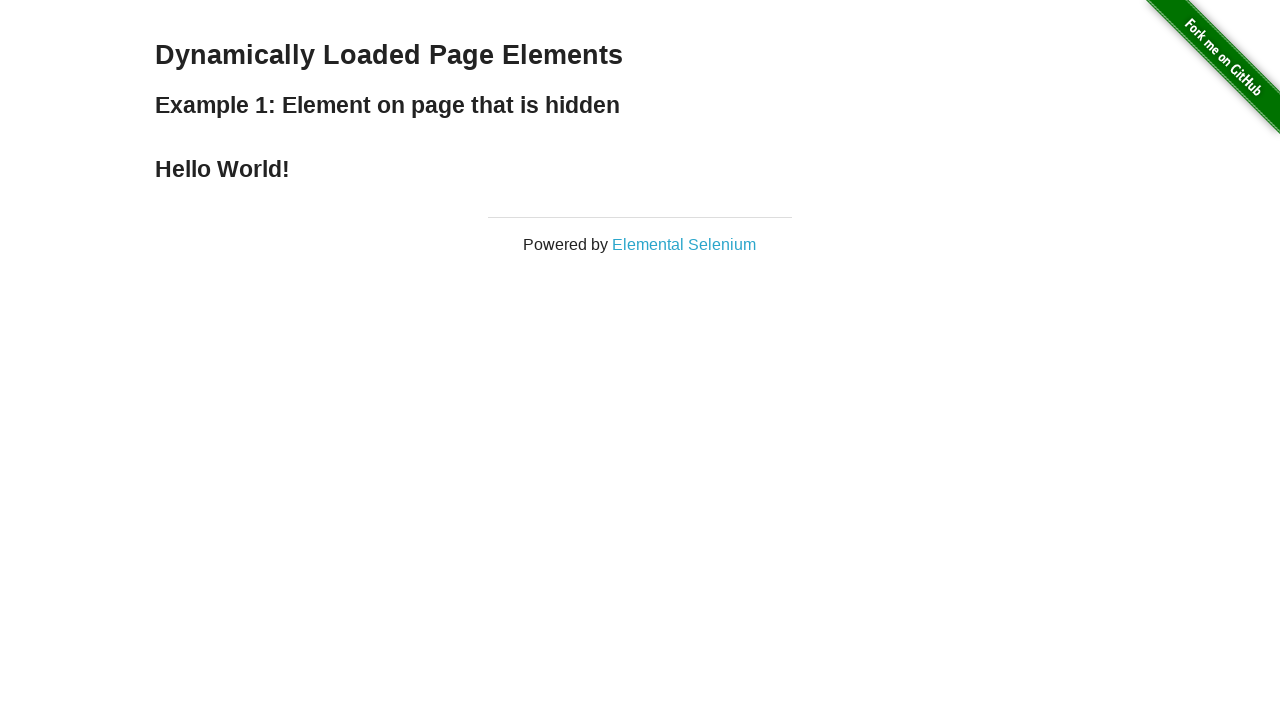

Verified finish heading h4 element is present
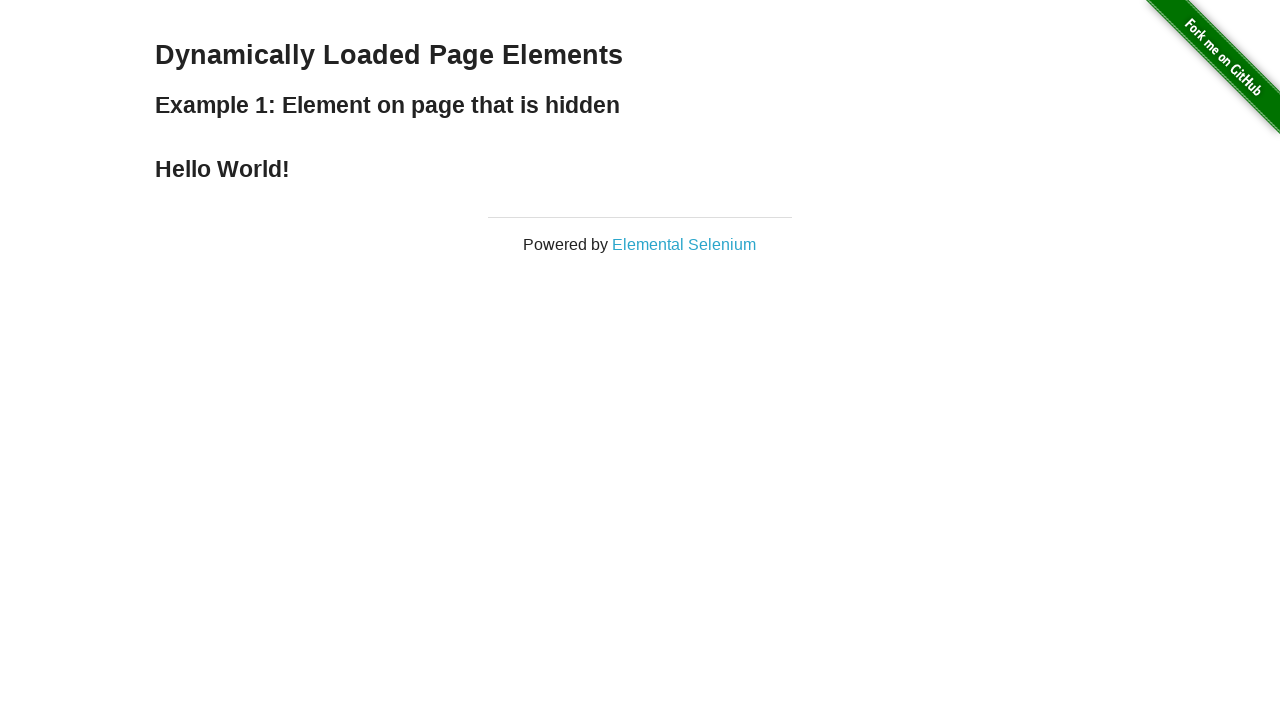

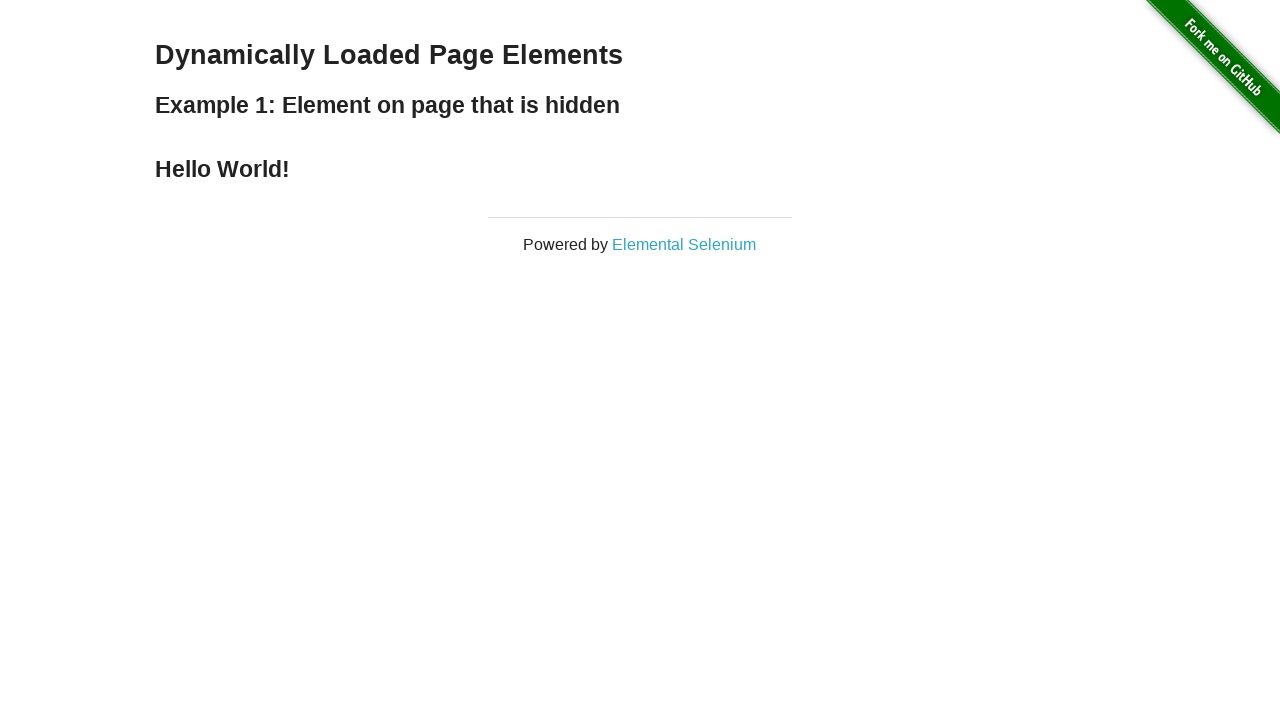